Tests click-and-hold, move to element, and release mouse actions for drag and drop functionality

Starting URL: https://crossbrowsertesting.github.io/drag-and-drop

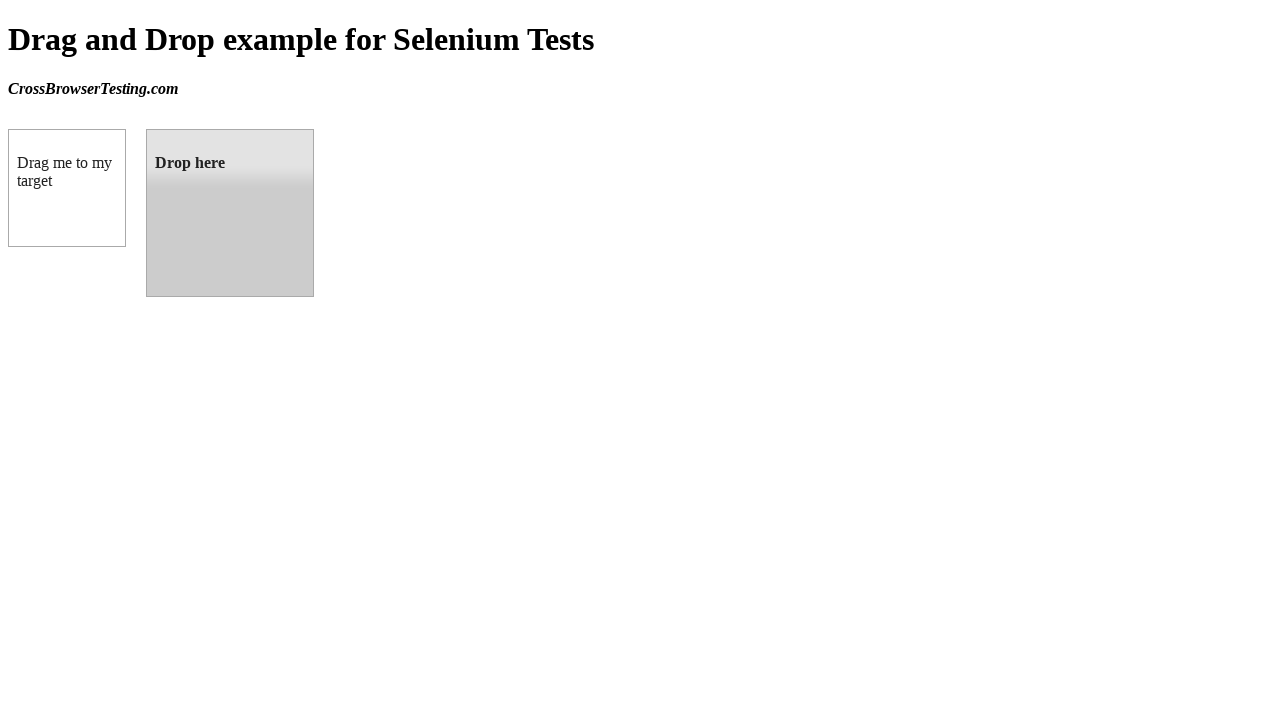

Located source element (draggable box)
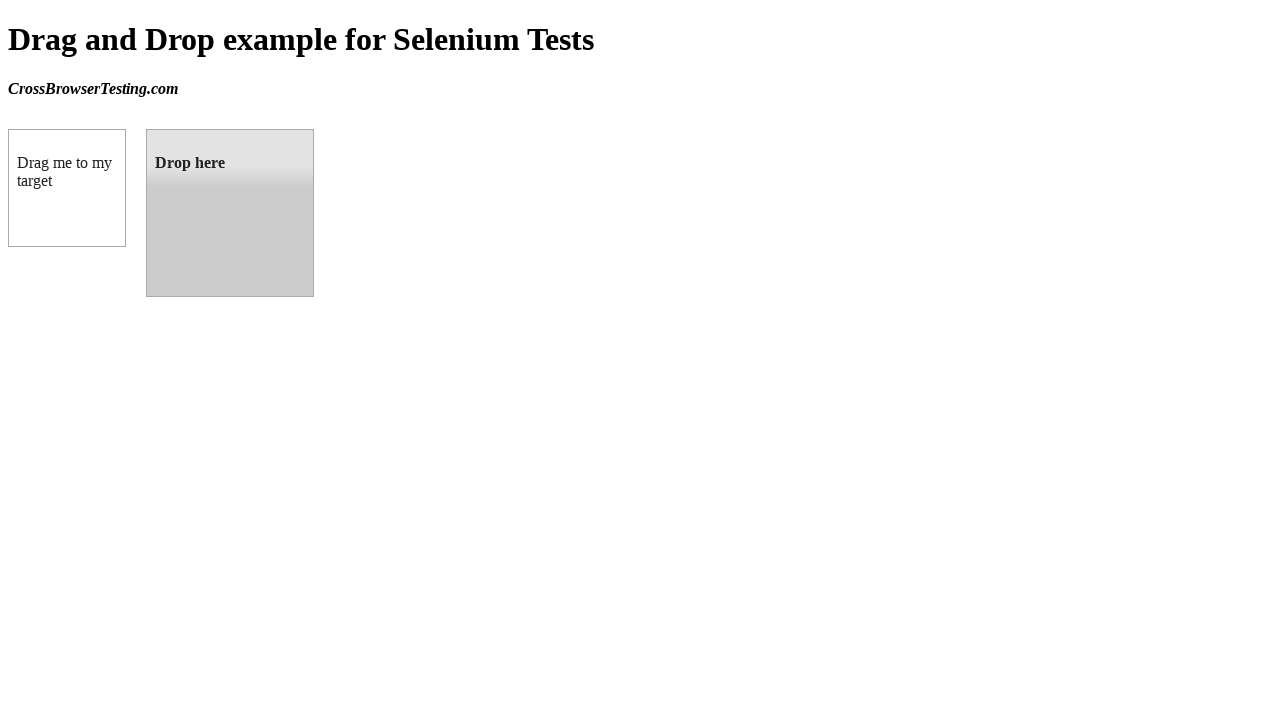

Located target element (droppable box)
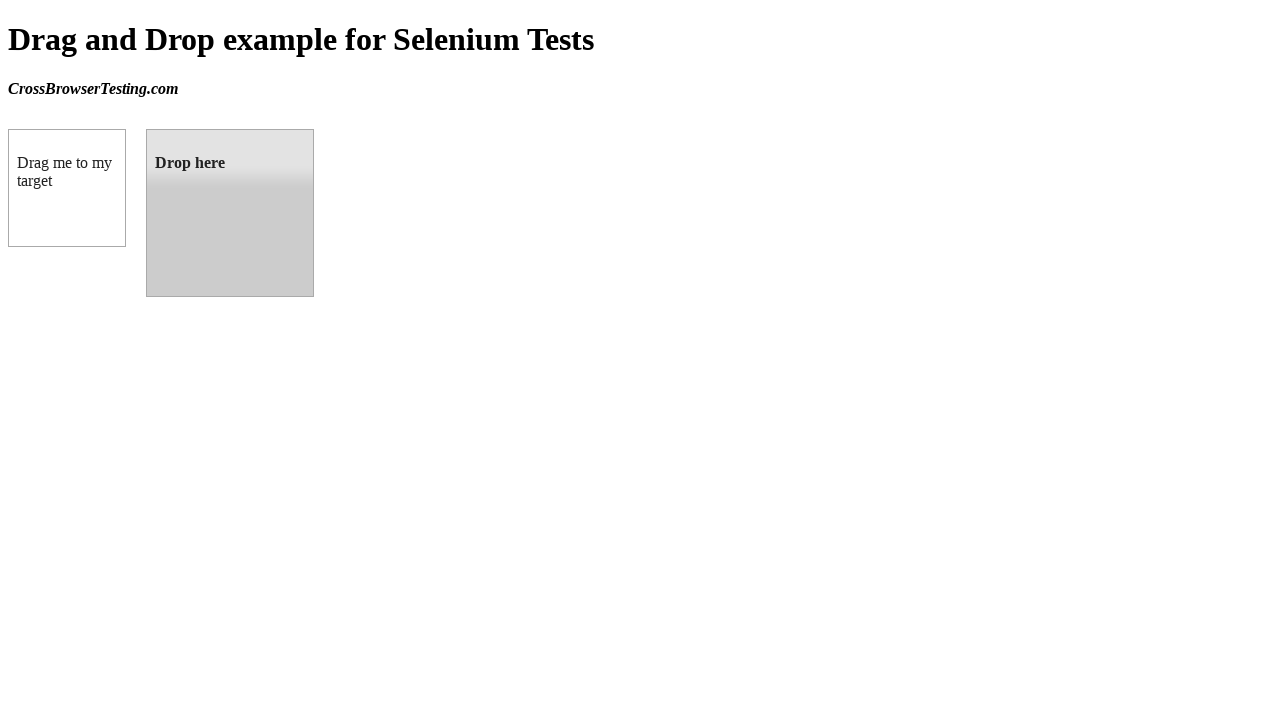

Retrieved bounding box of source element
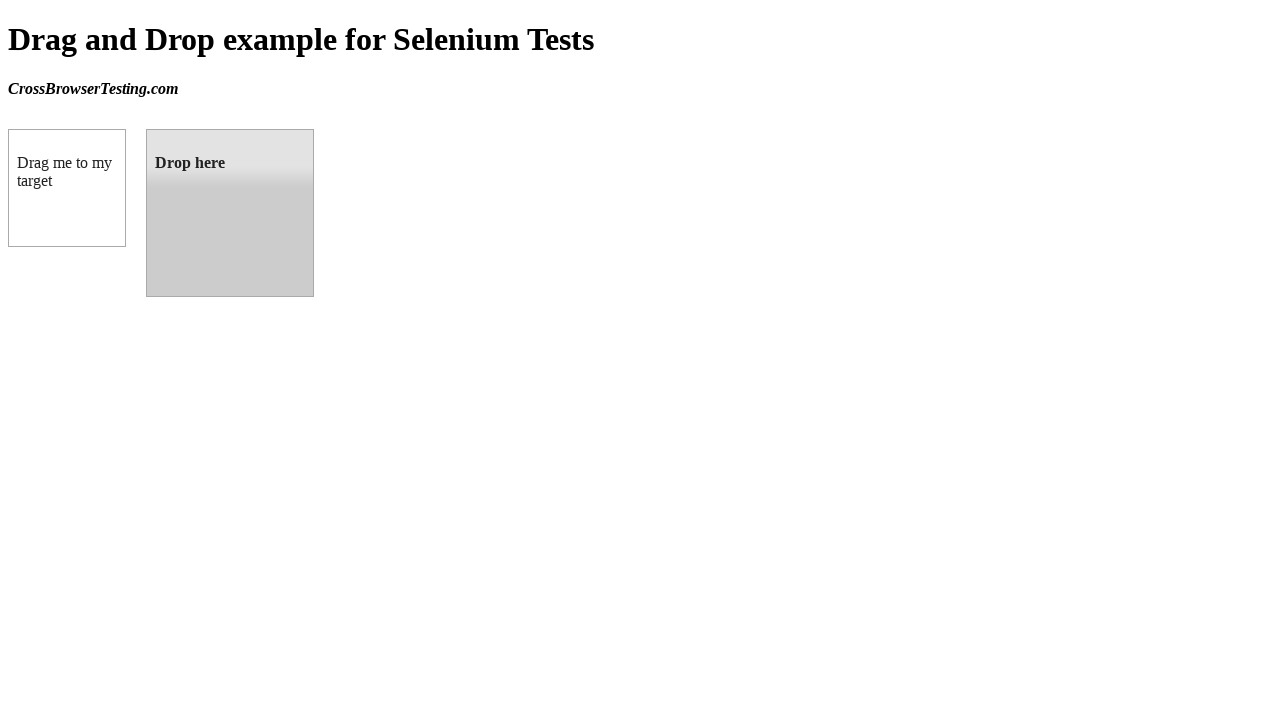

Retrieved bounding box of target element
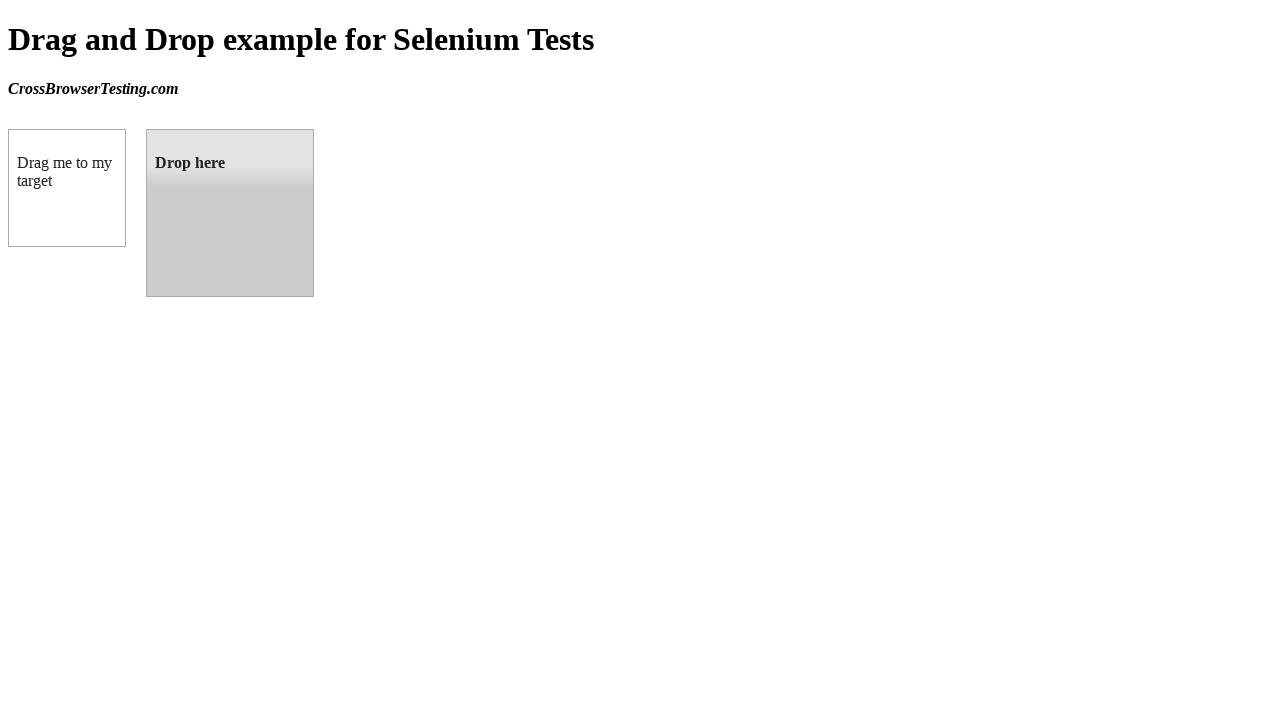

Moved mouse to center of source element at (67, 188)
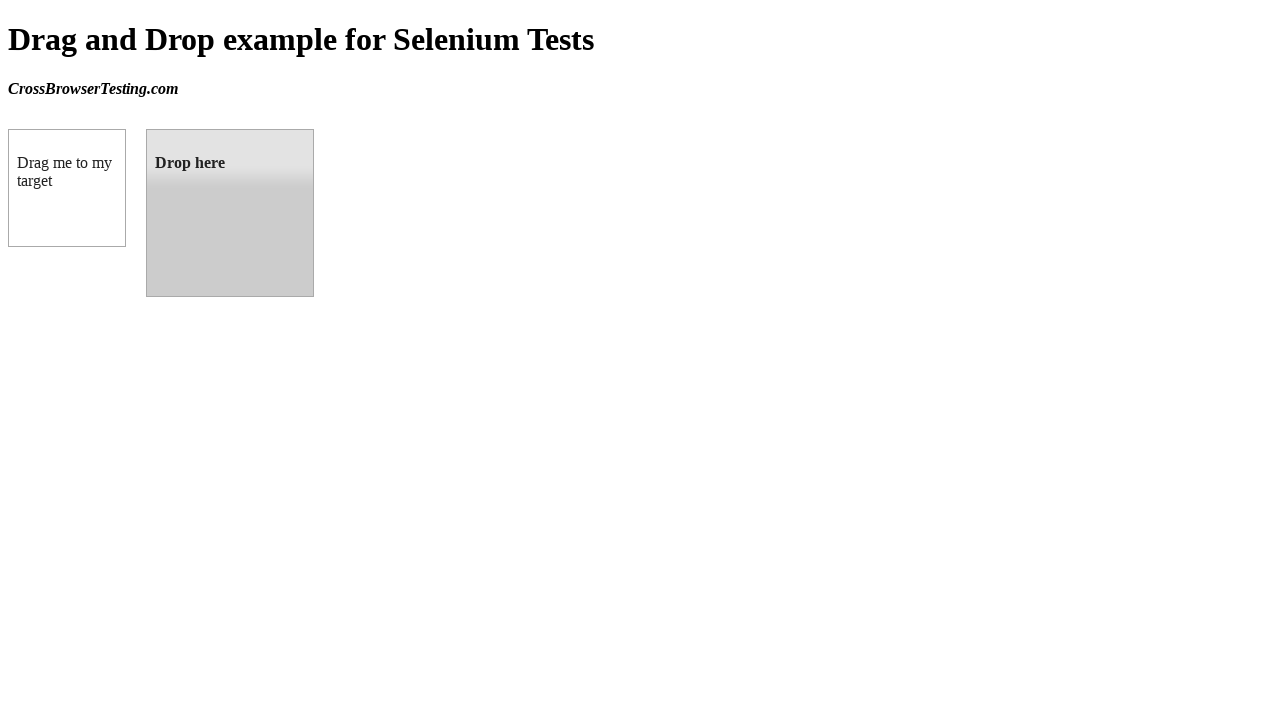

Pressed mouse button down on source element (click and hold) at (67, 188)
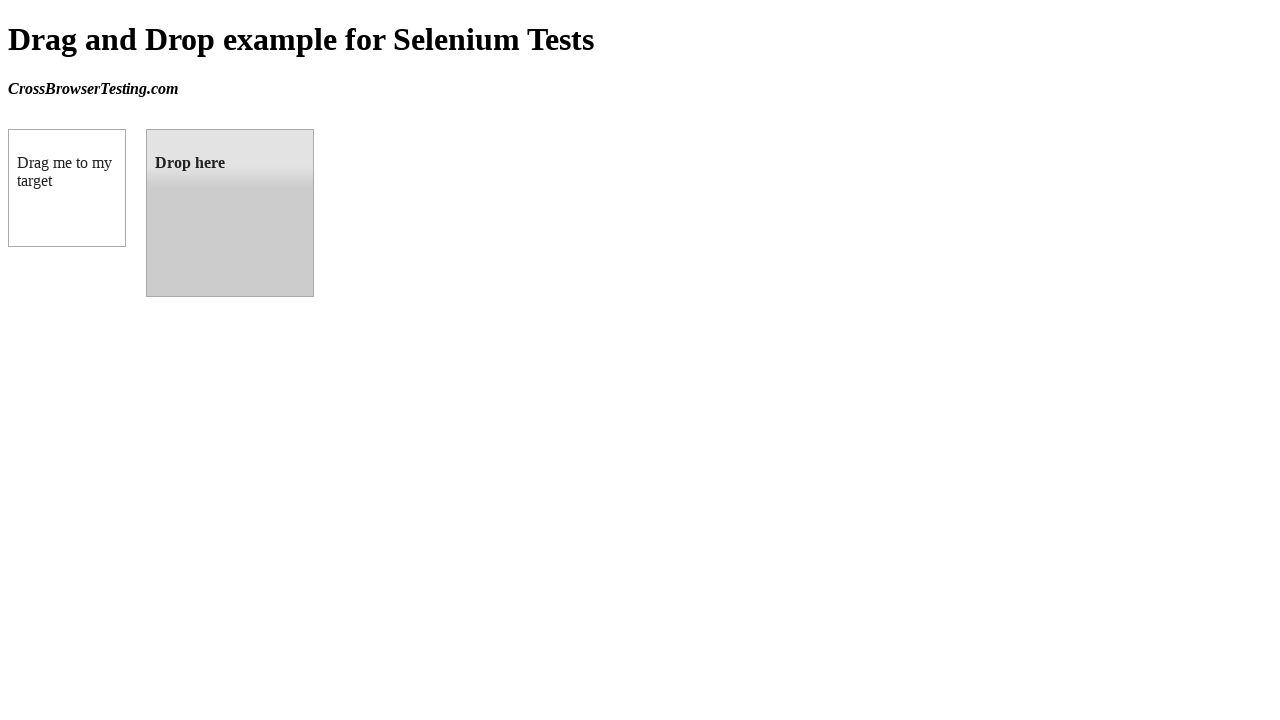

Dragged mouse to center of target element at (230, 213)
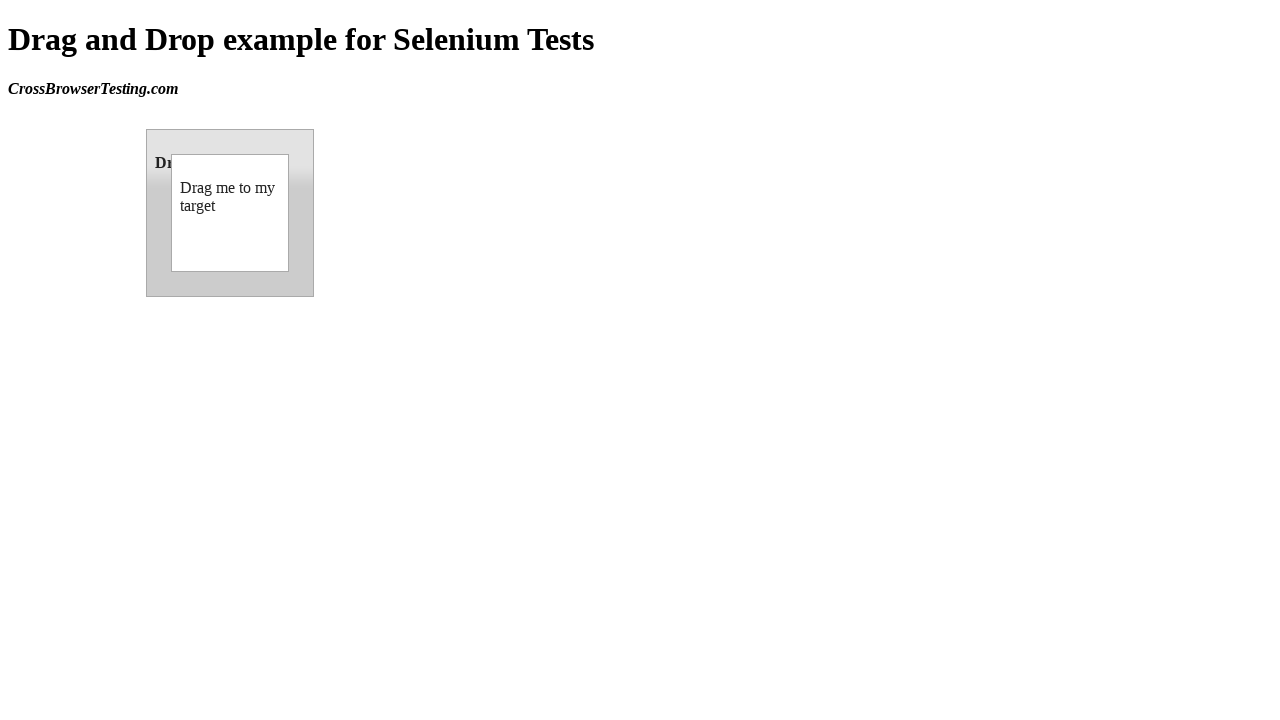

Released mouse button to complete drag and drop at (230, 213)
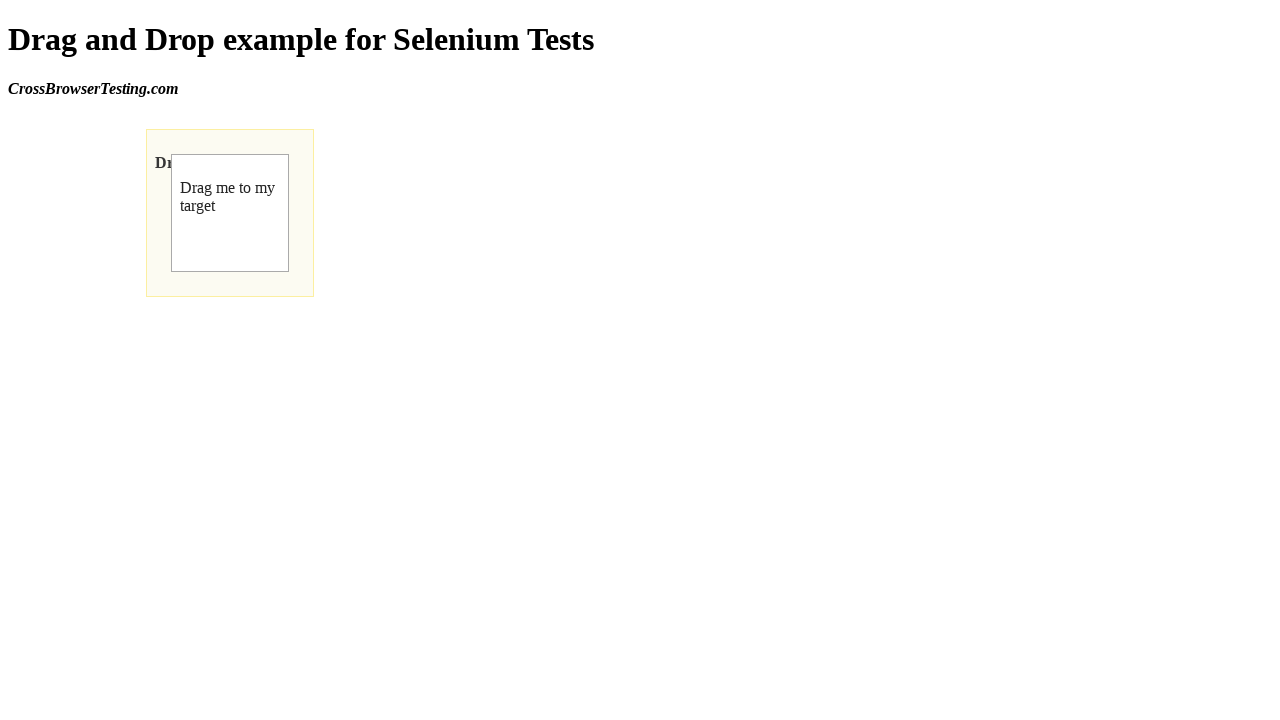

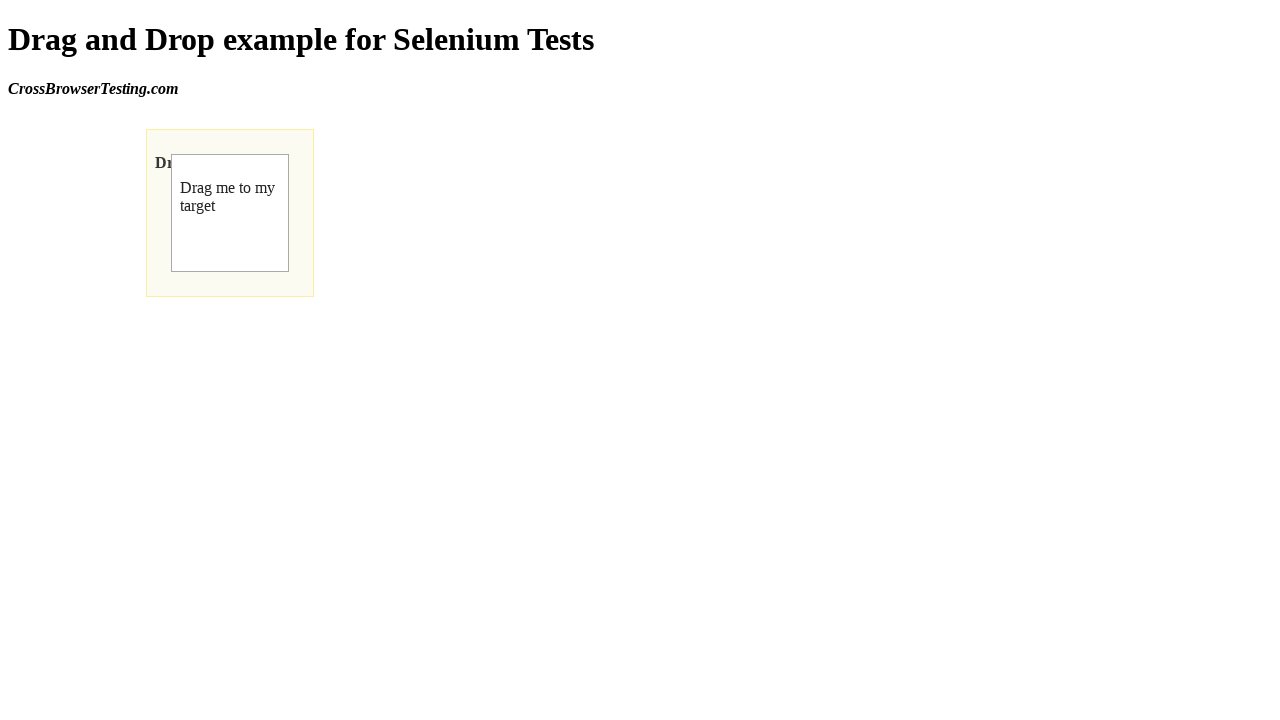